Tests simple text input functionality by entering text into an input field, submitting with Enter key, and verifying the result text appears correctly.

Starting URL: https://www.qa-practice.com/elements/input/simple

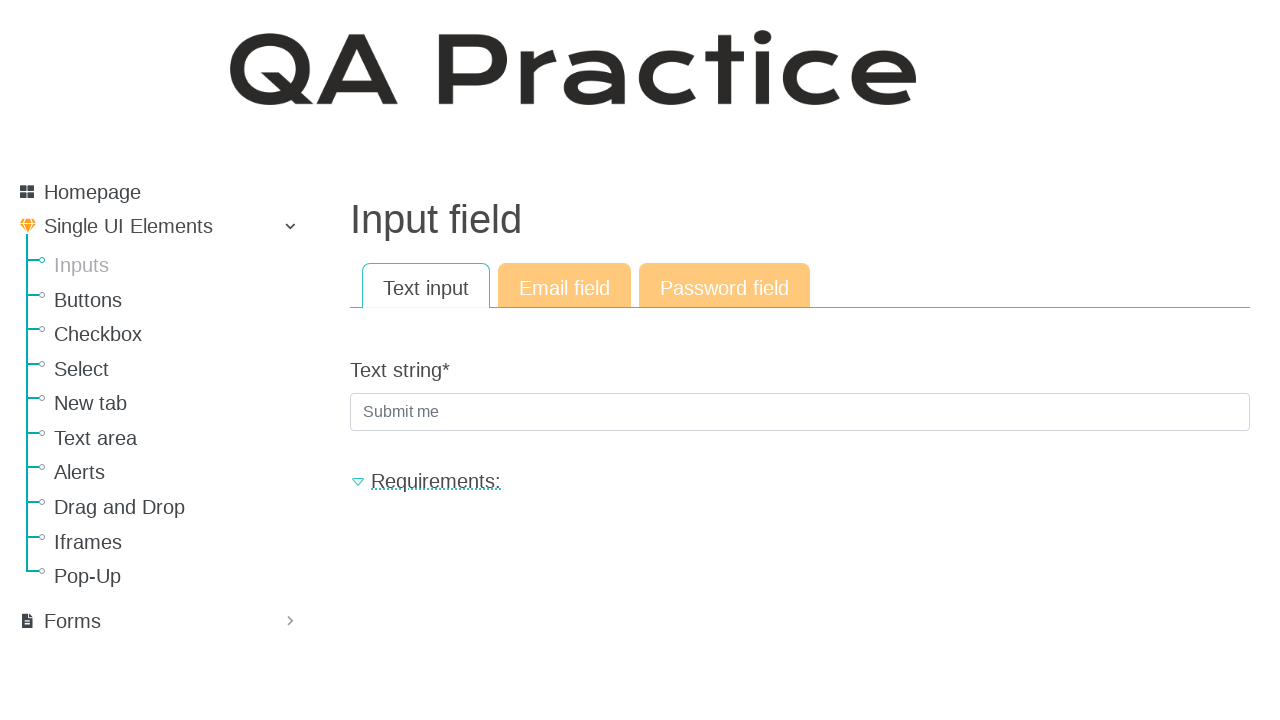

Filled text input field with 'ForTest' on #id_text_string
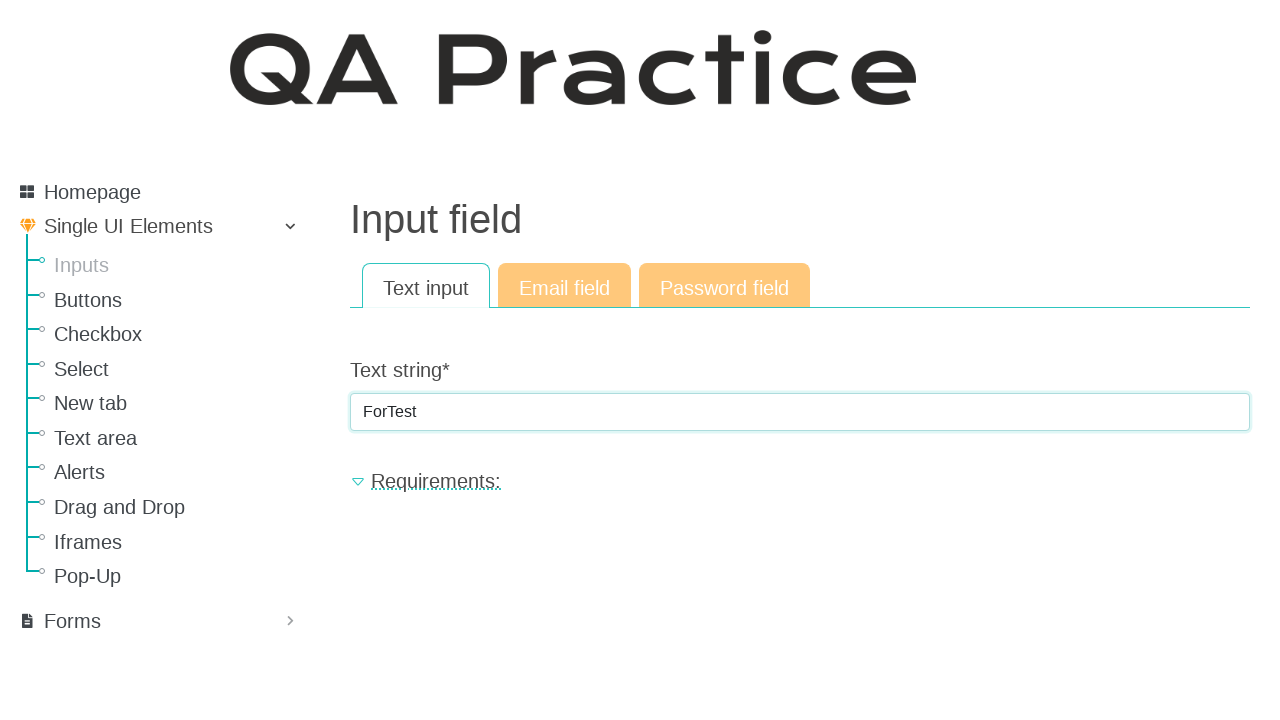

Pressed Enter key to submit the text input on #id_text_string
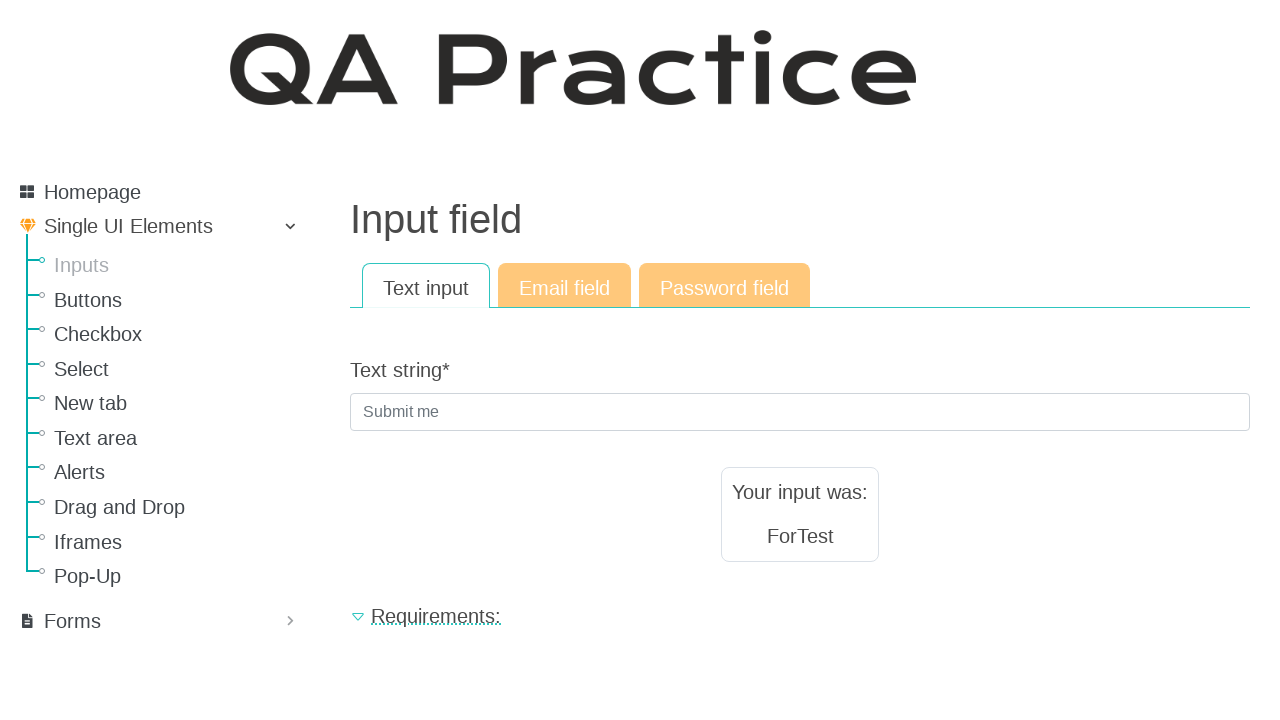

Result text element appeared after submission
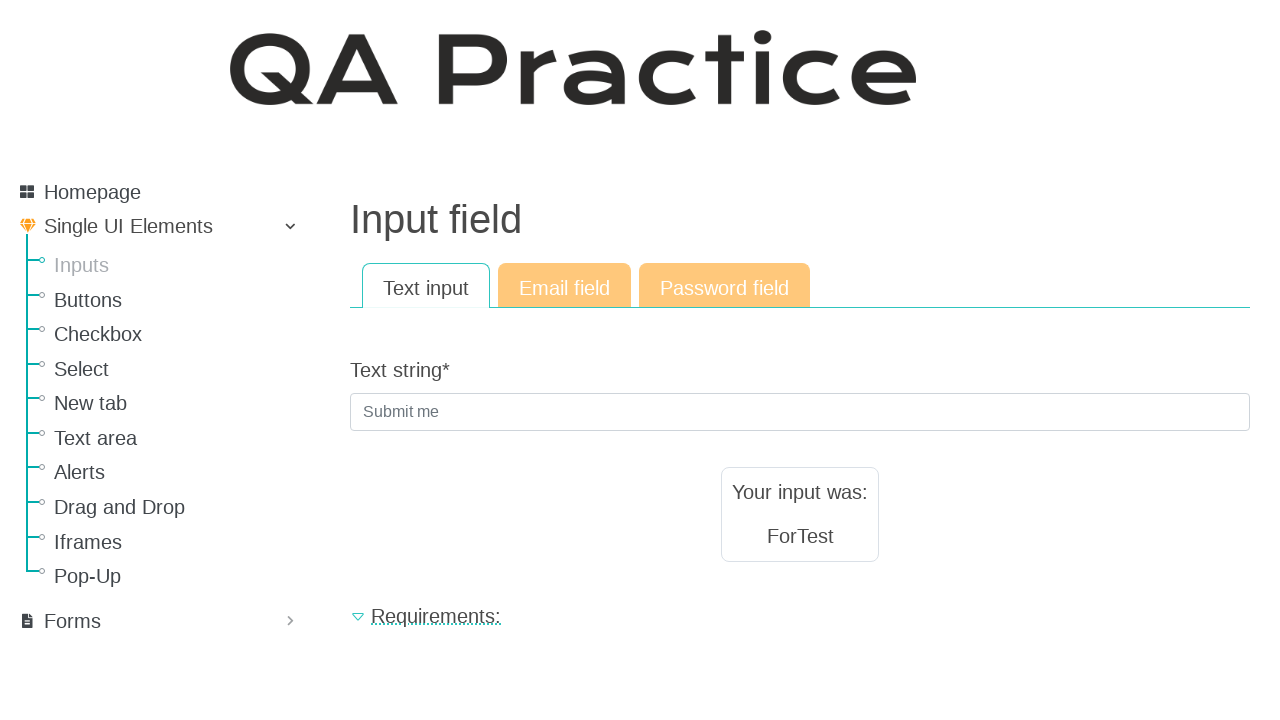

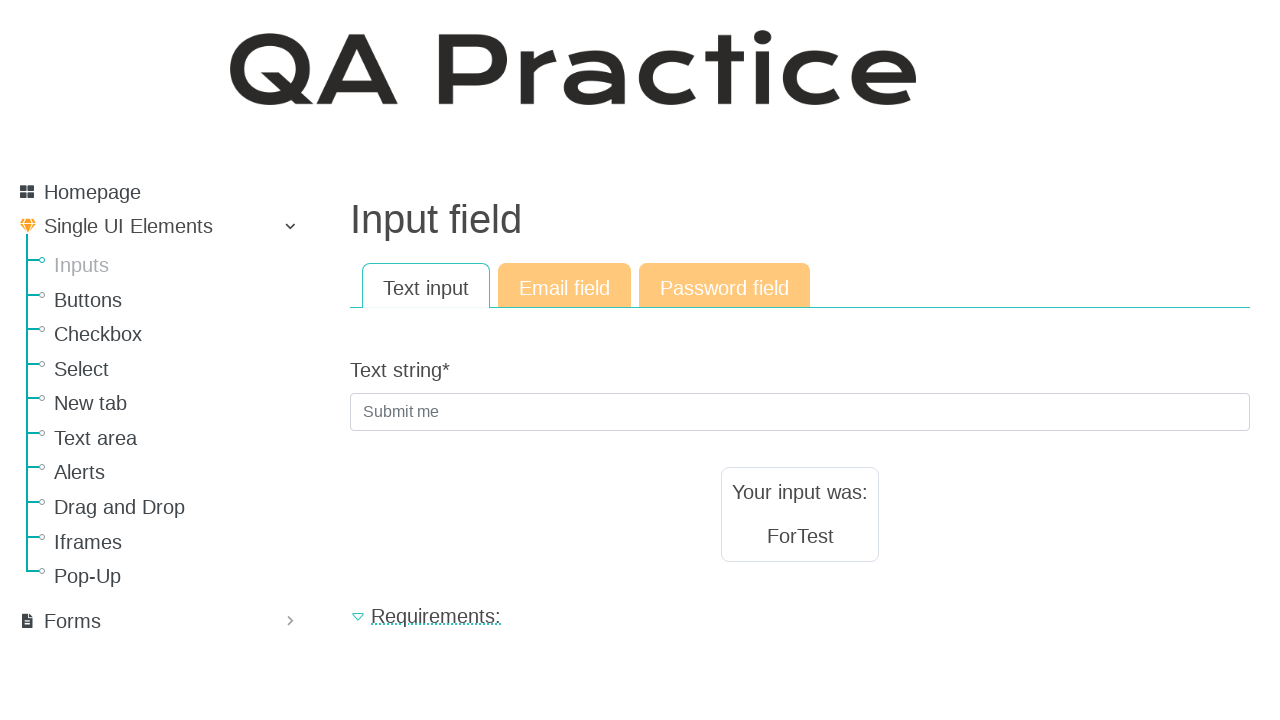